Tests the favorites functionality on an art website by expanding a menu, navigating to a category (Batik), adding the first painting to favorites, and verifying it appears on the favorites page (Firefox version - identical to Chrome test).

Starting URL: https://artnow.ru/

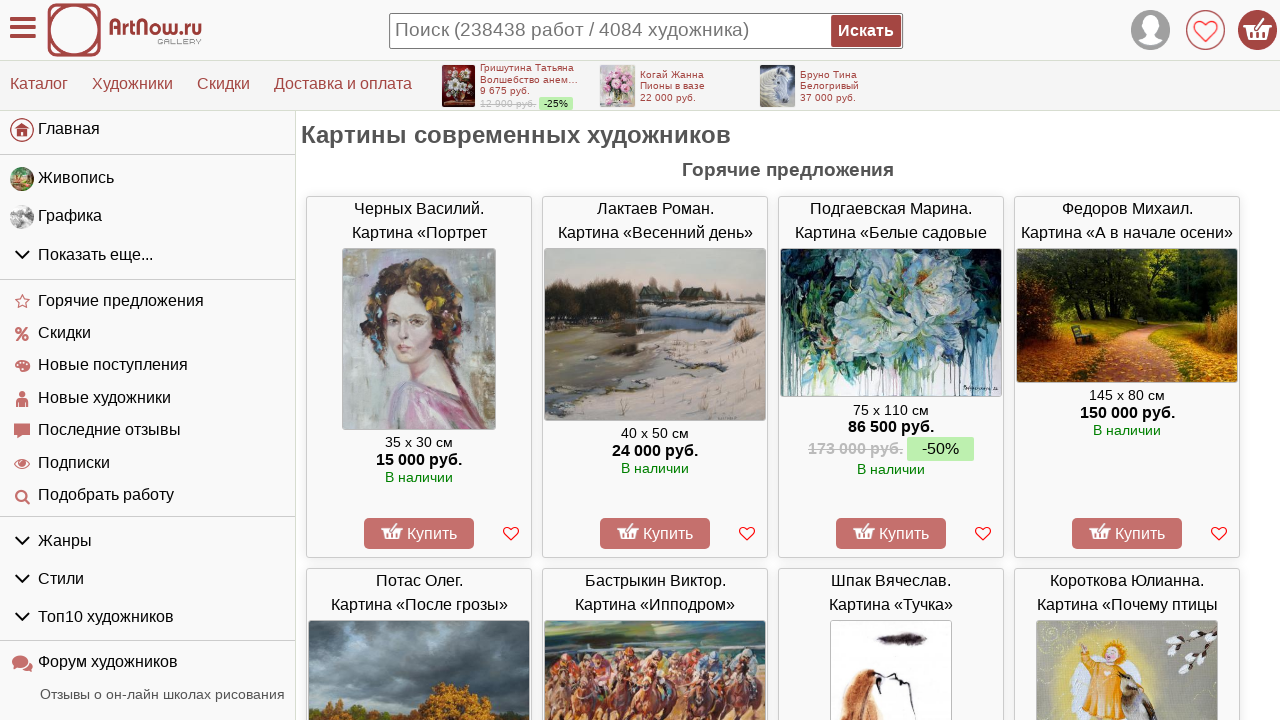

Clicked expand button in left menu at (22, 255) on #left_container > div > ul:nth-child(2) > li.menu-group.gids > div > i
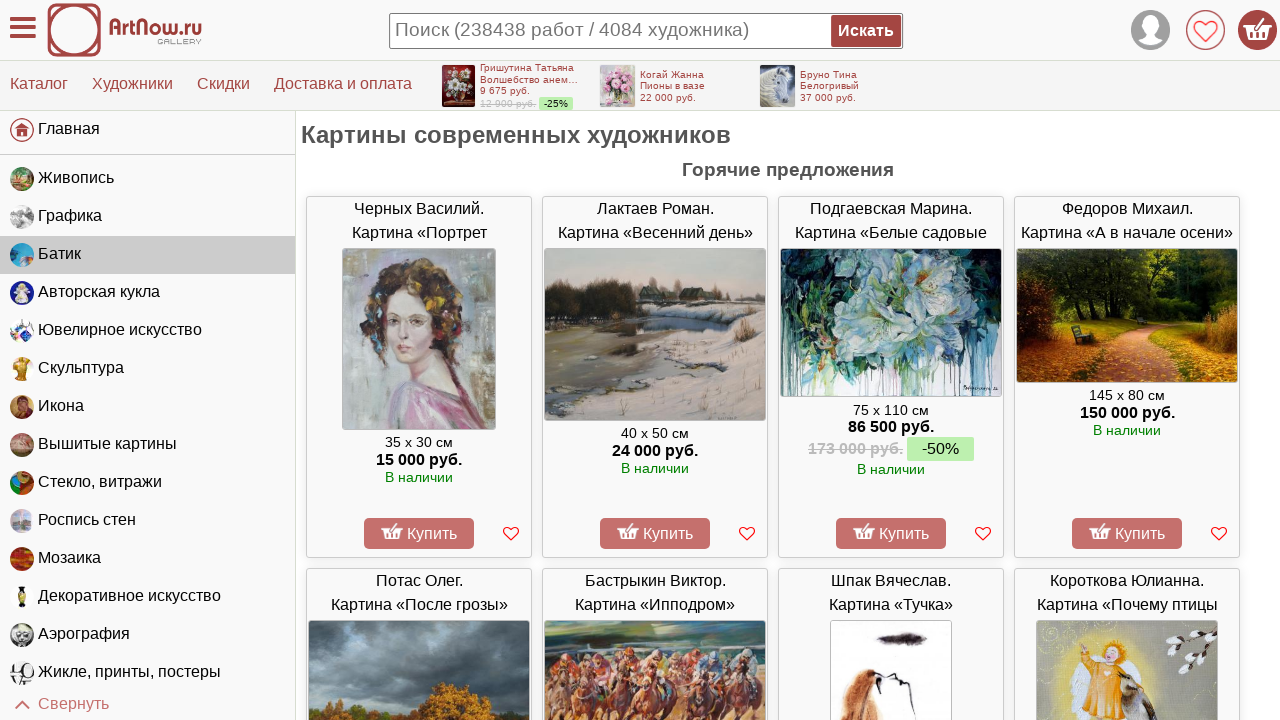

Clicked on Batik category at (148, 255) on xpath=//*[@id='left_container']/div/ul[2]/li[3]/a
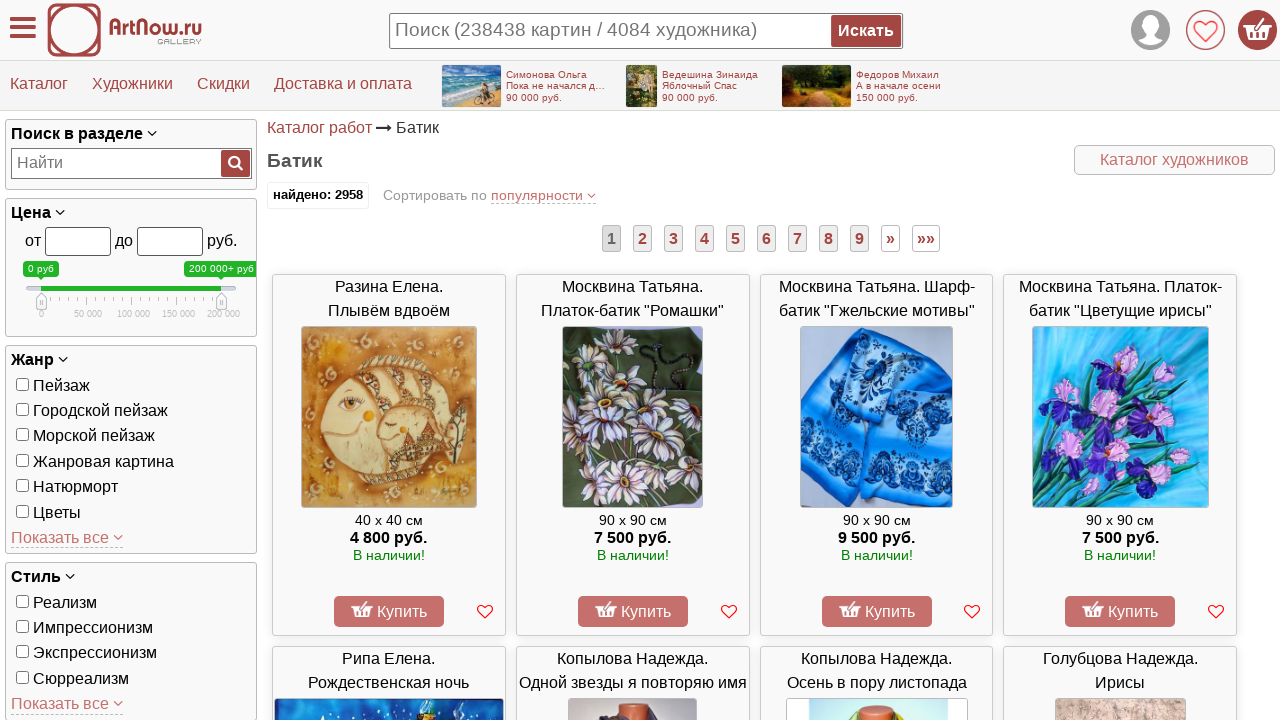

Paintings loaded in Batik category
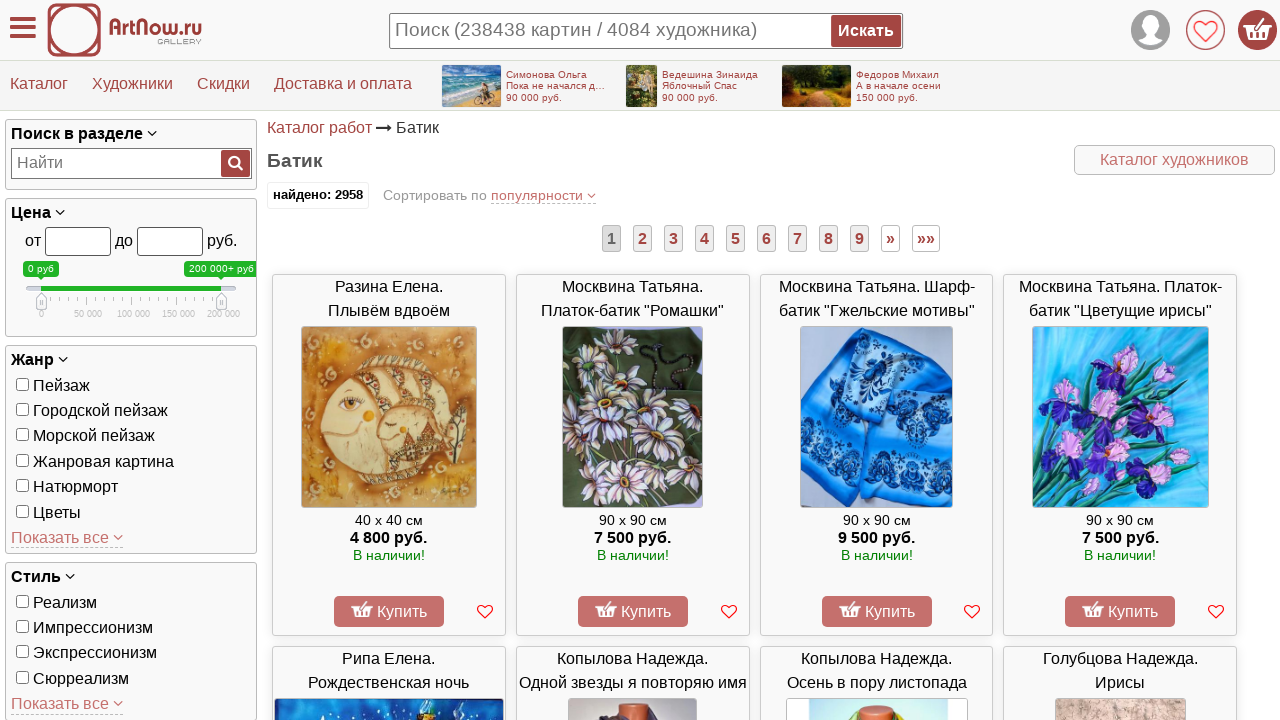

Retrieved first painting alt text: Плывём вдвоём. Разина Елена
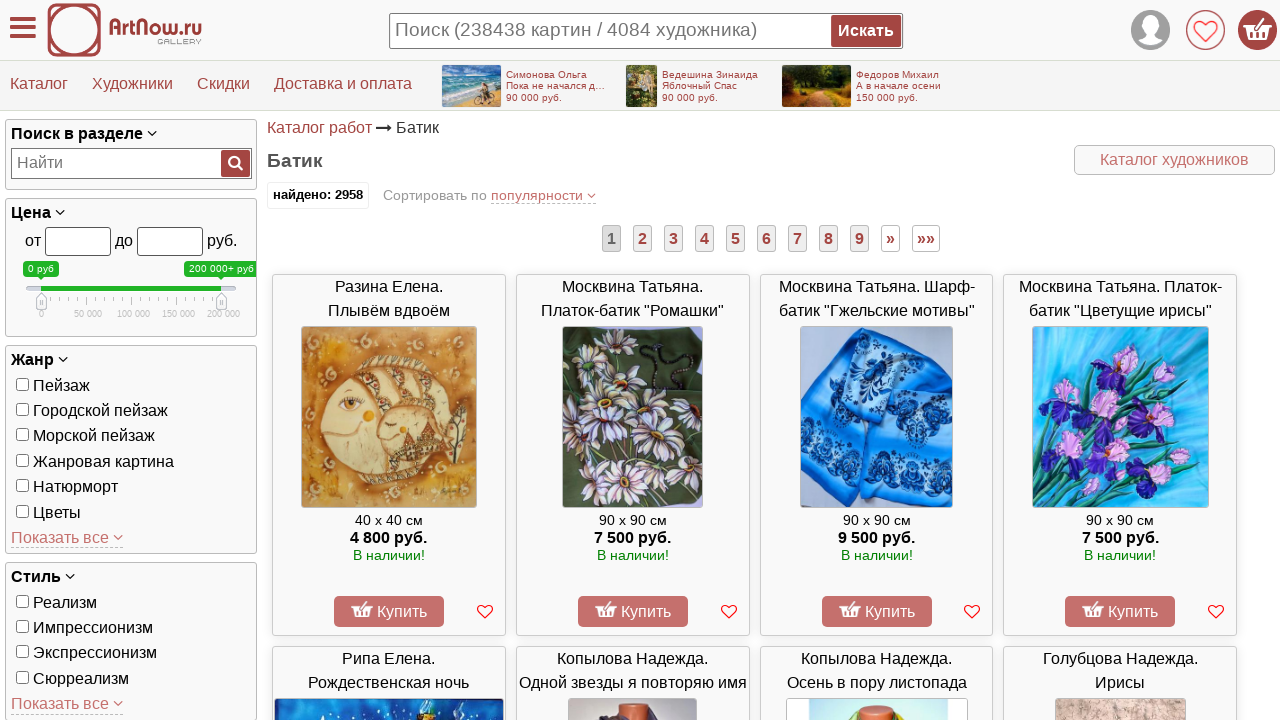

Clicked favorites/heart icon to add painting to favorites at (485, 611) on [id^='heart']
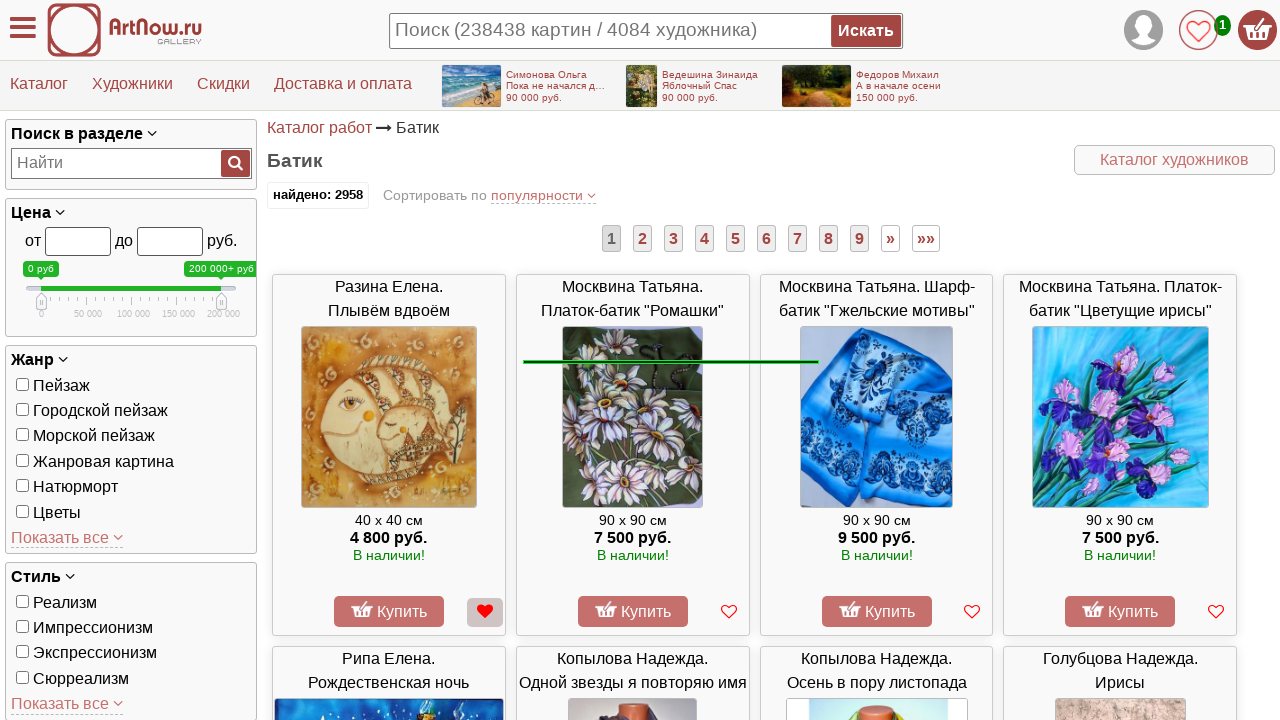

Clicked to navigate to favorites page at (1199, 30) on xpath=/html/body/div[1]/span[6]/img
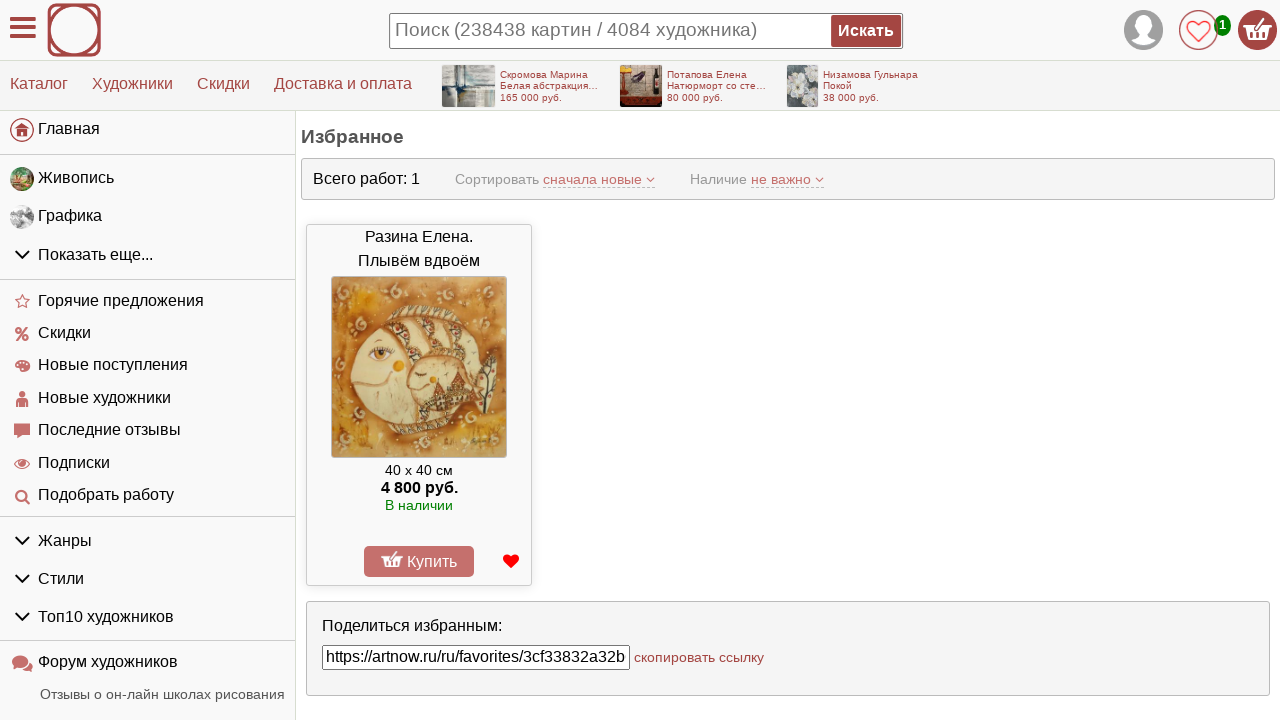

Favorites page loaded and painting verified on favorites page
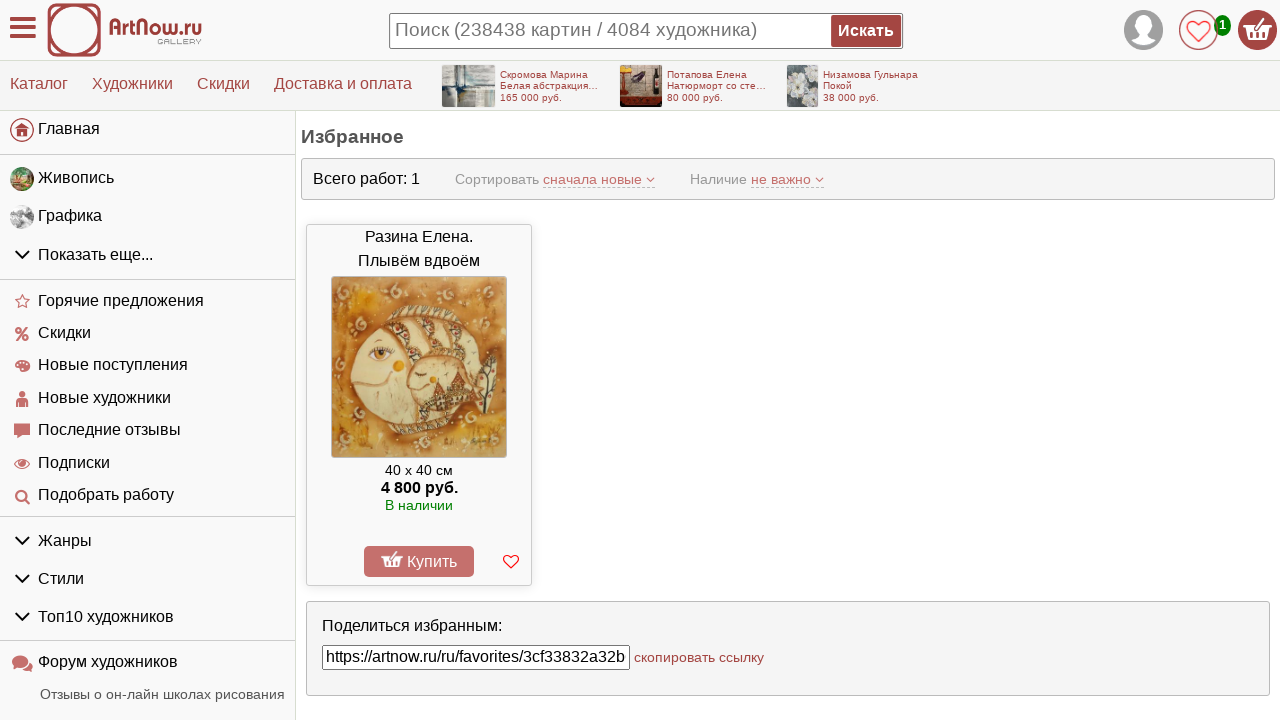

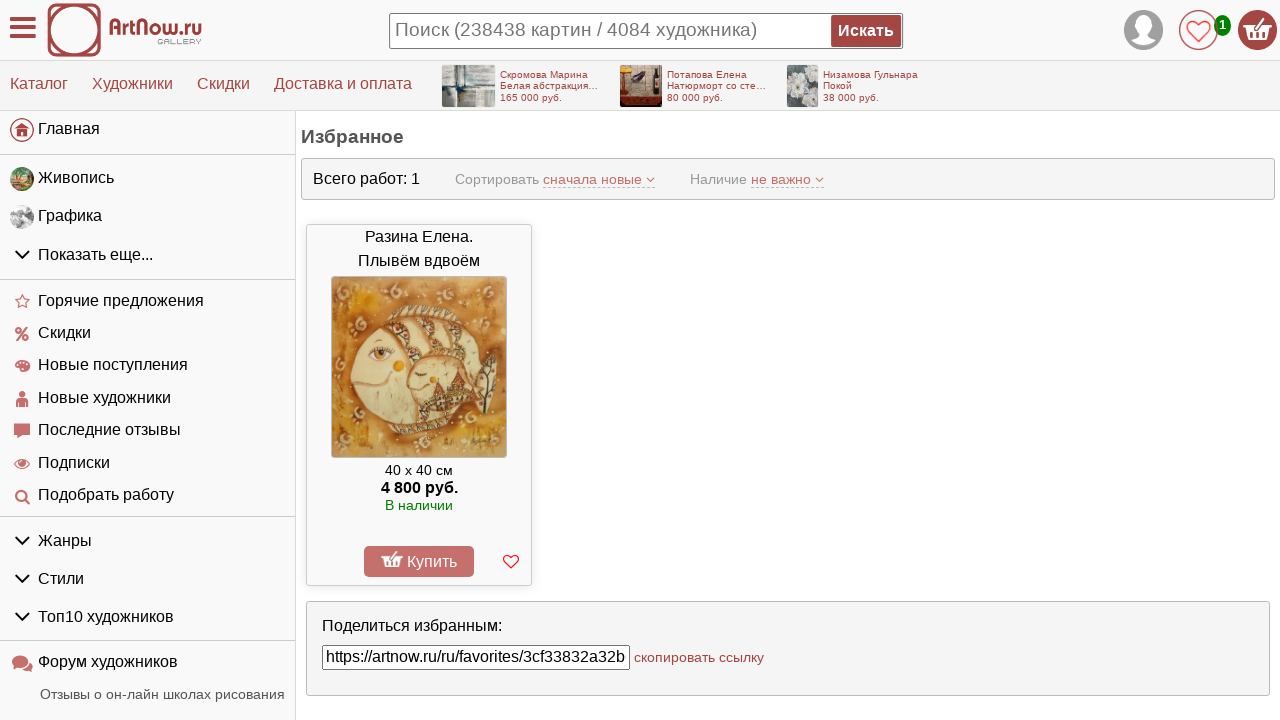